Navigates to Playwright documentation site, clicks the "Get started" link, and verifies navigation to the intro page

Starting URL: https://playwright.dev/

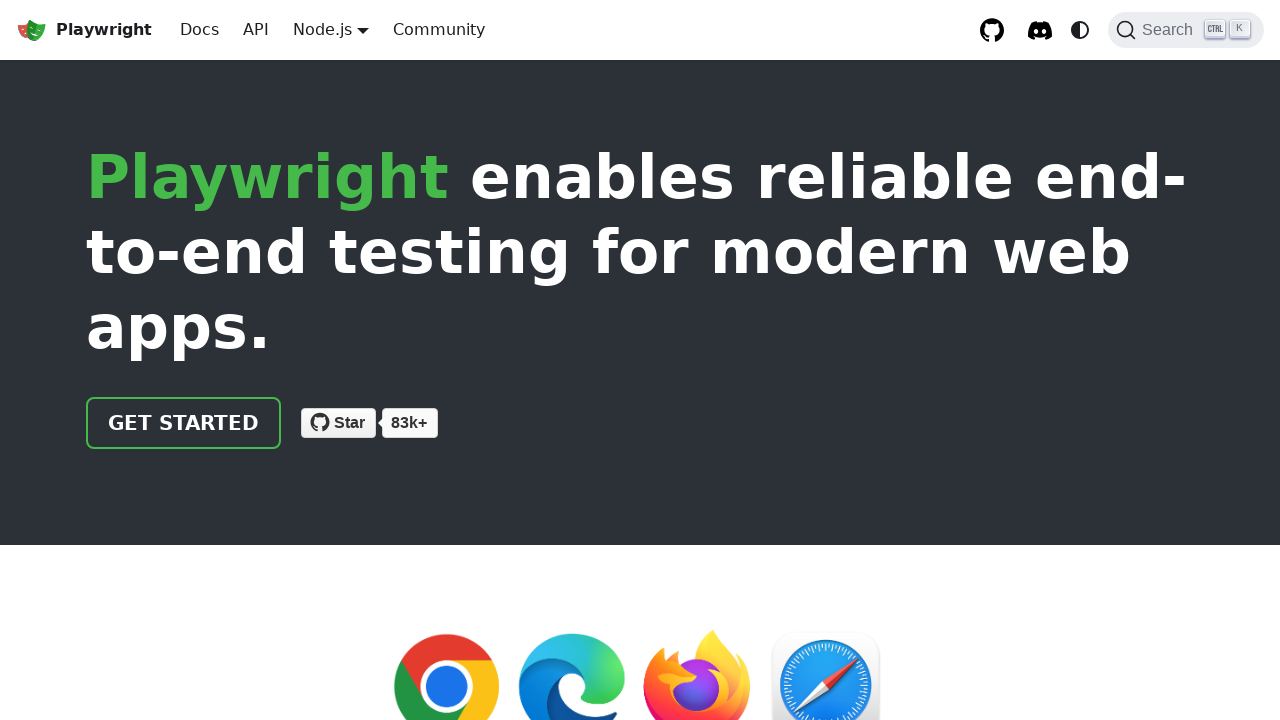

Navigated to Playwright documentation site at https://playwright.dev/
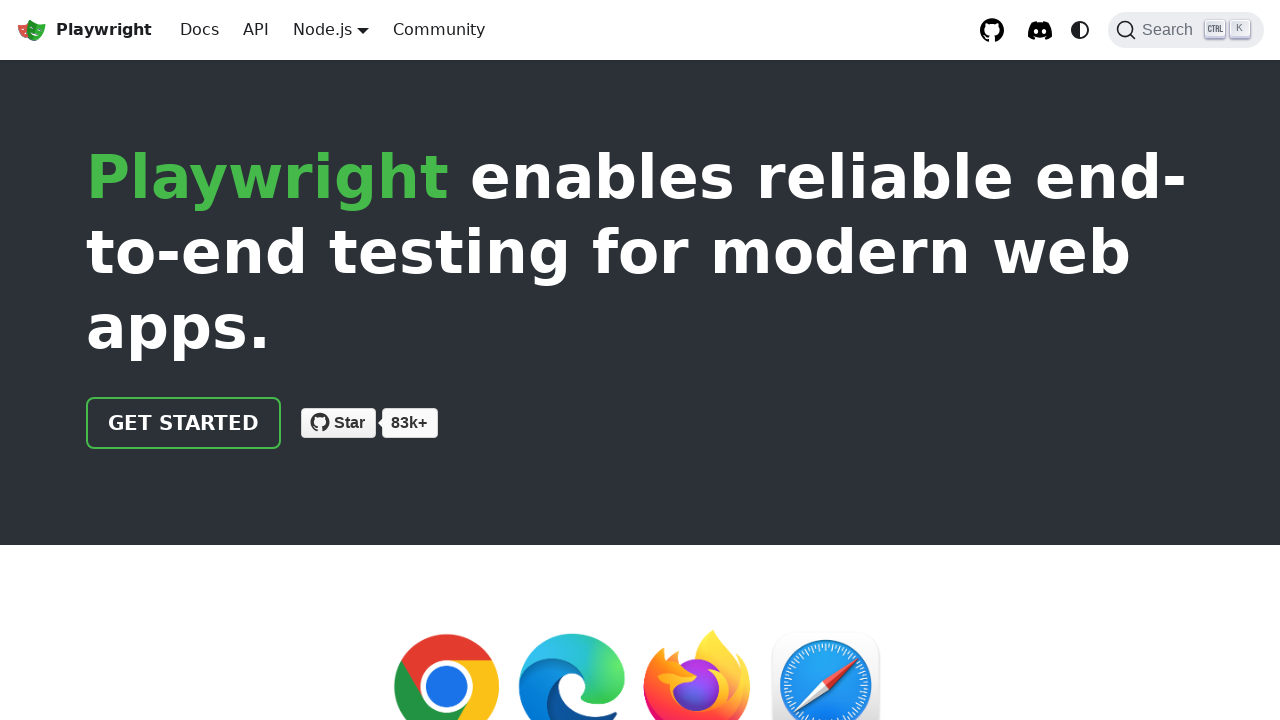

Clicked the 'Get started' link at (184, 423) on internal:role=link[name="Get started"i]
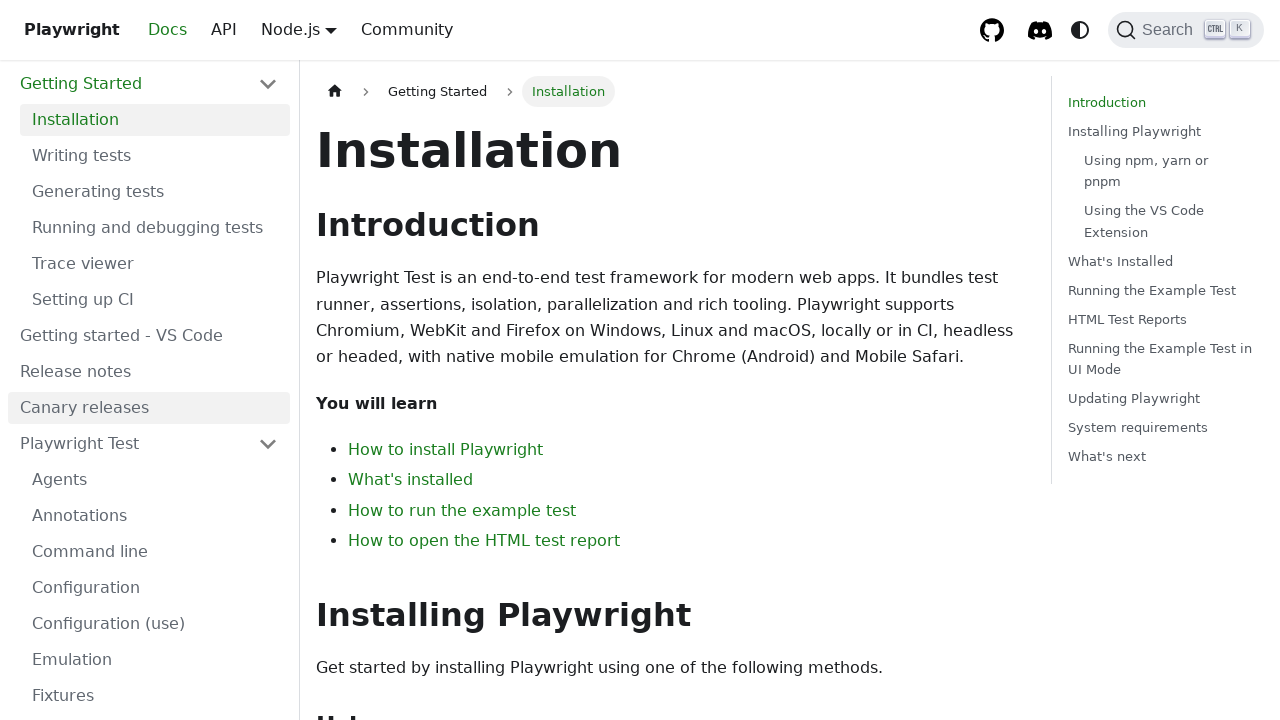

Verified navigation to intro page - URL contains 'intro'
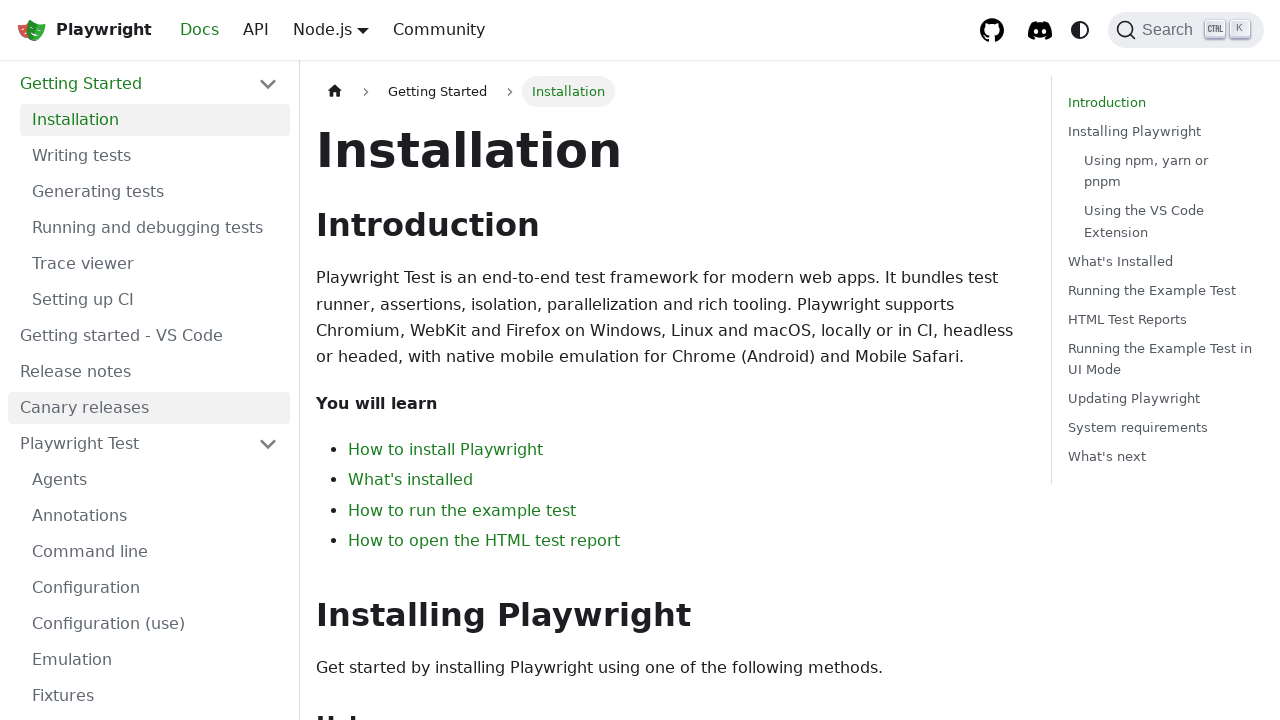

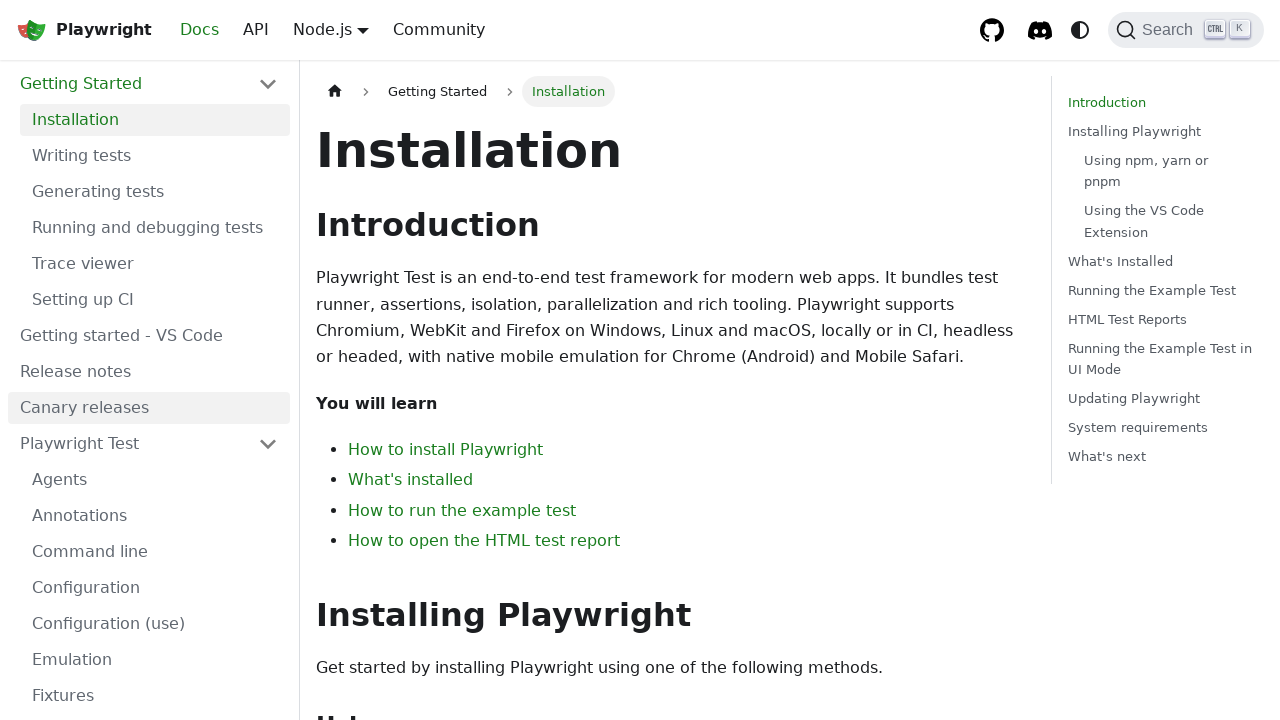